Tests page scrolling functionality by scrolling to the bottom of the page using JavaScript execution on a software testing tutorial website.

Starting URL: https://www.softwaretestingmaterial.com

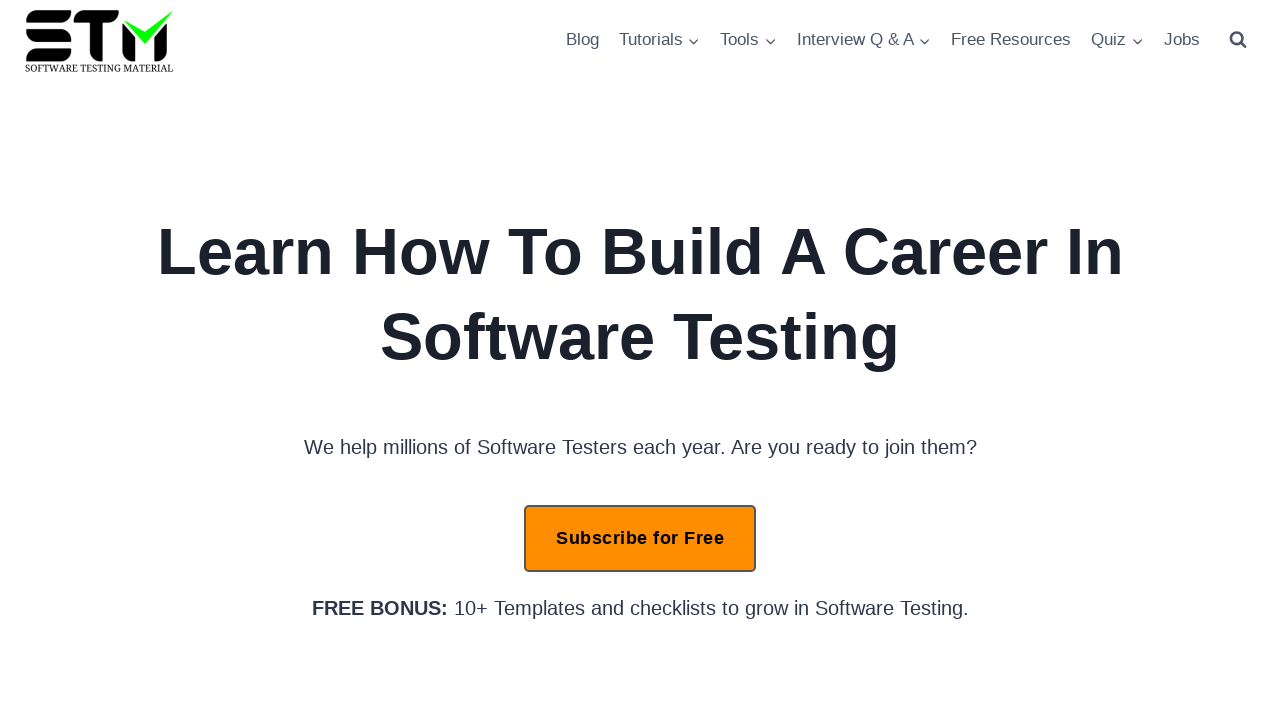

Scrolled to the bottom of the page using JavaScript
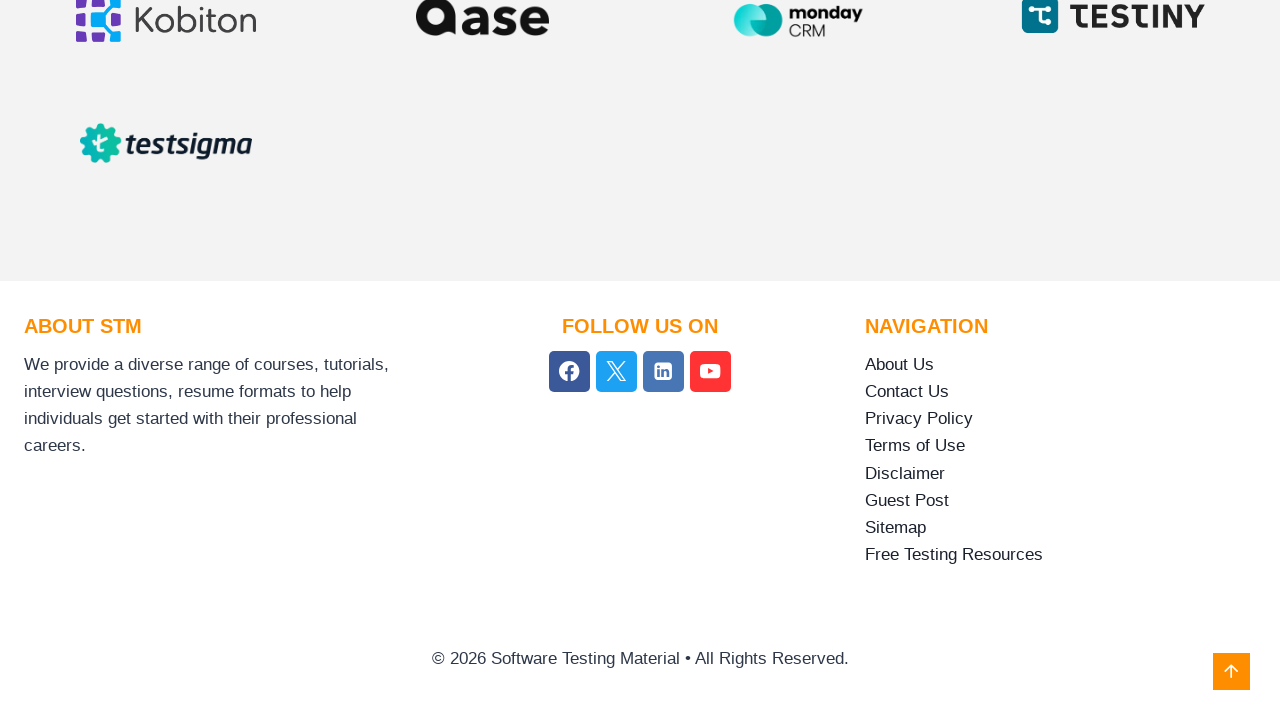

Waited 1 second for scroll to complete
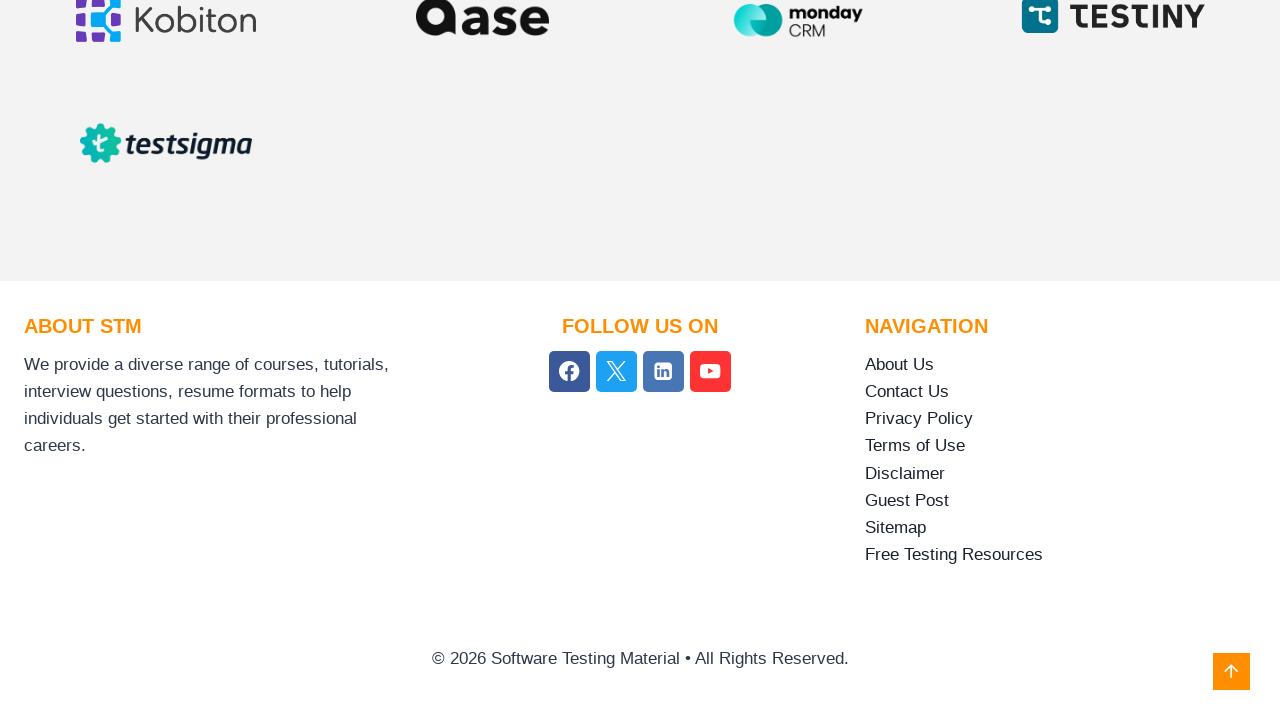

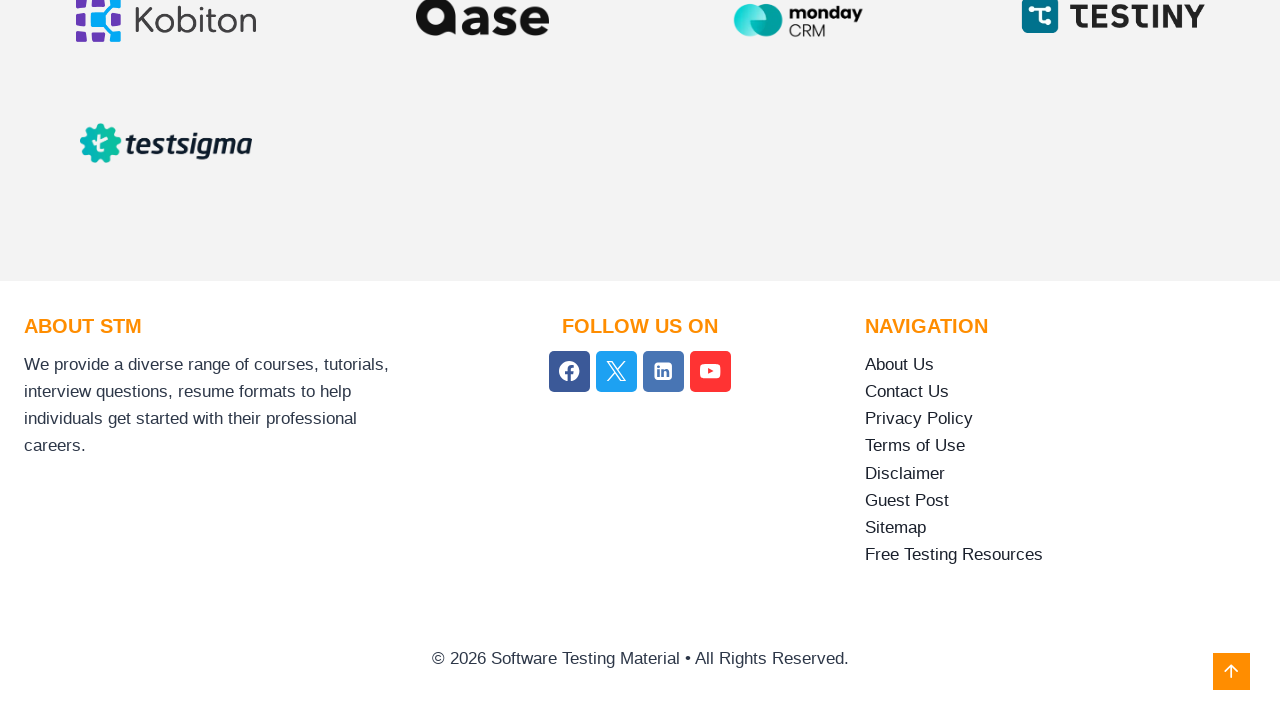